Tests that hovering over the language picker button displays a tooltip with "Select your language" text

Starting URL: https://www.booking.com/

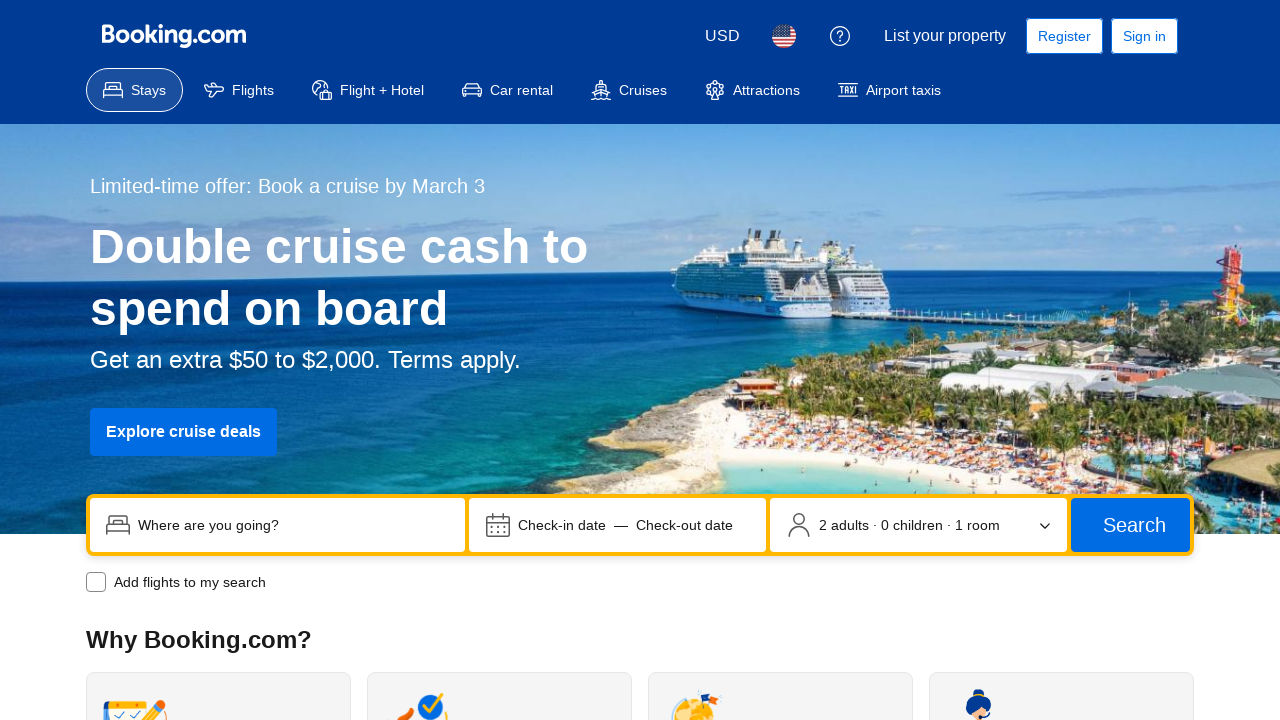

Hovered over language picker button at (784, 36) on button[data-testid='header-language-picker-trigger']
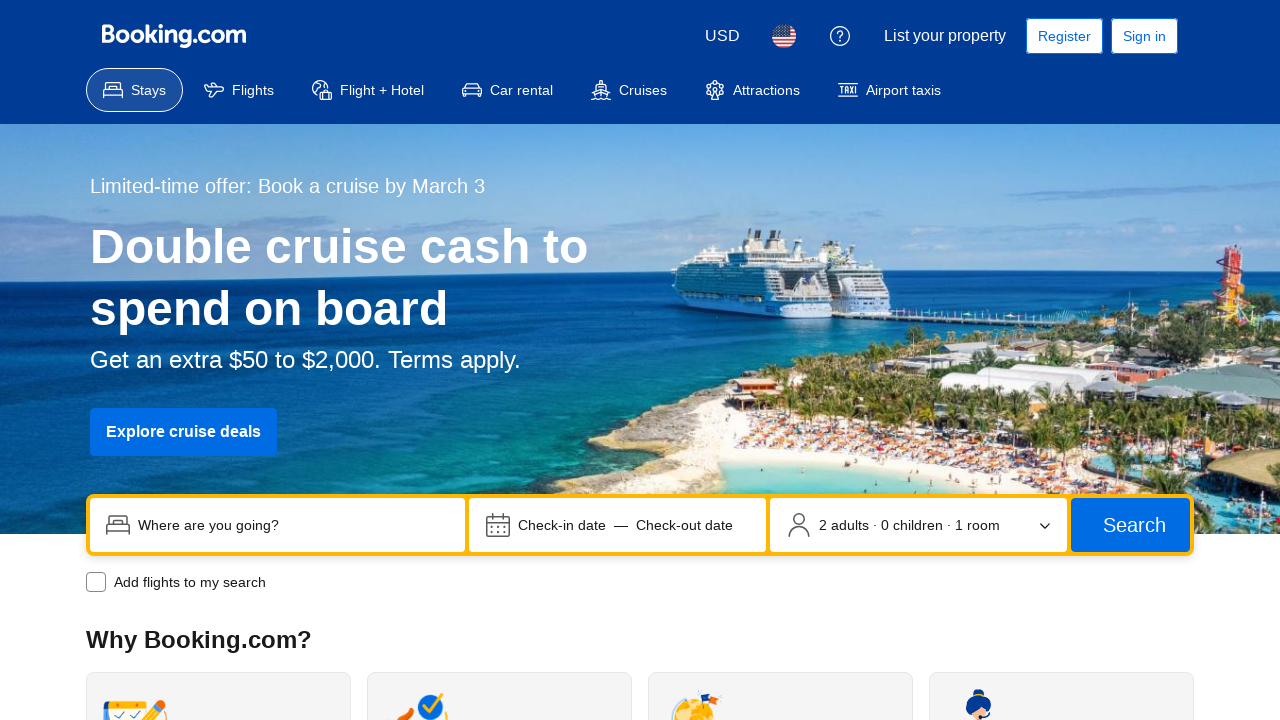

Language tooltip 'Select your language' is now visible
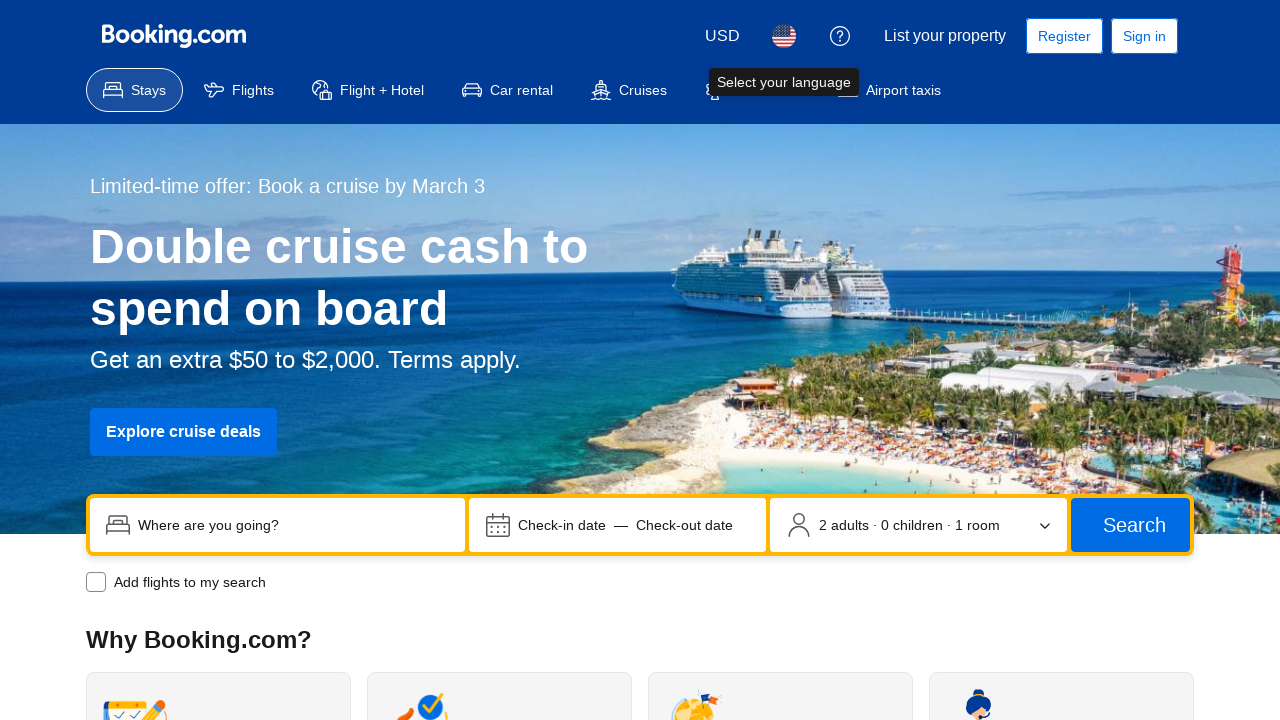

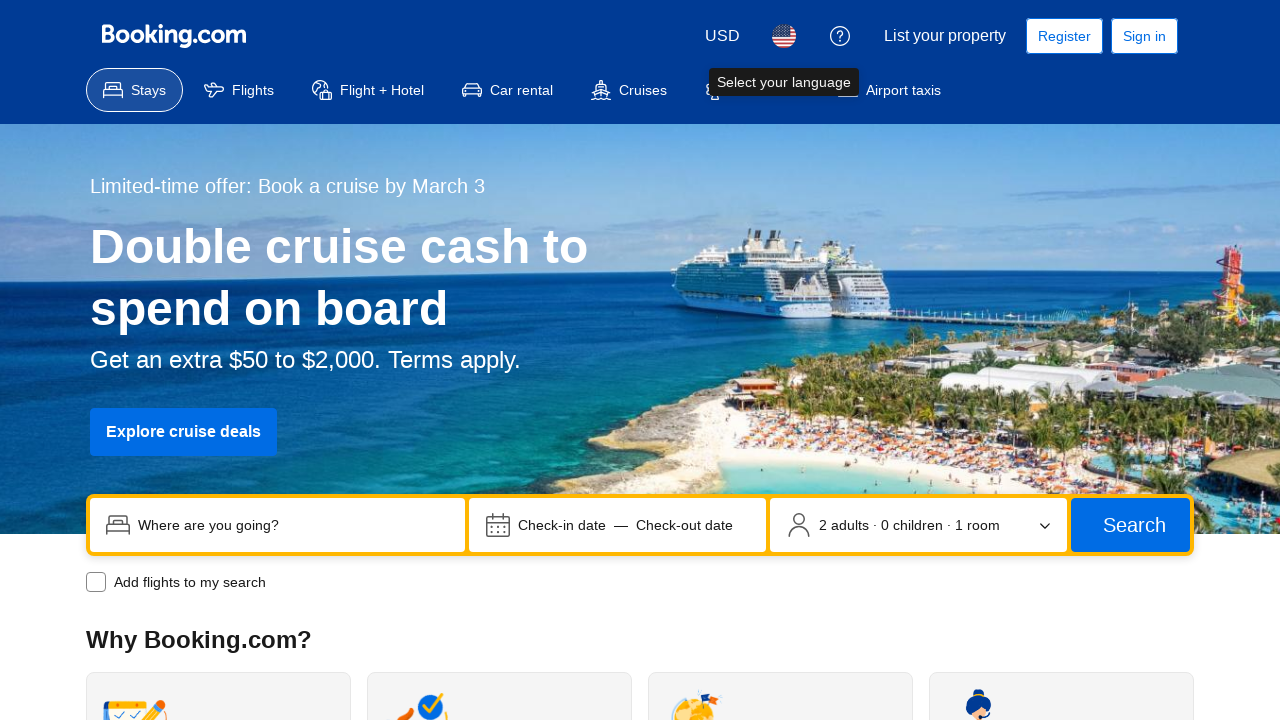